Tests the contact form by filling in email, name, and message fields and submitting the form

Starting URL: https://www.demoblaze.com/

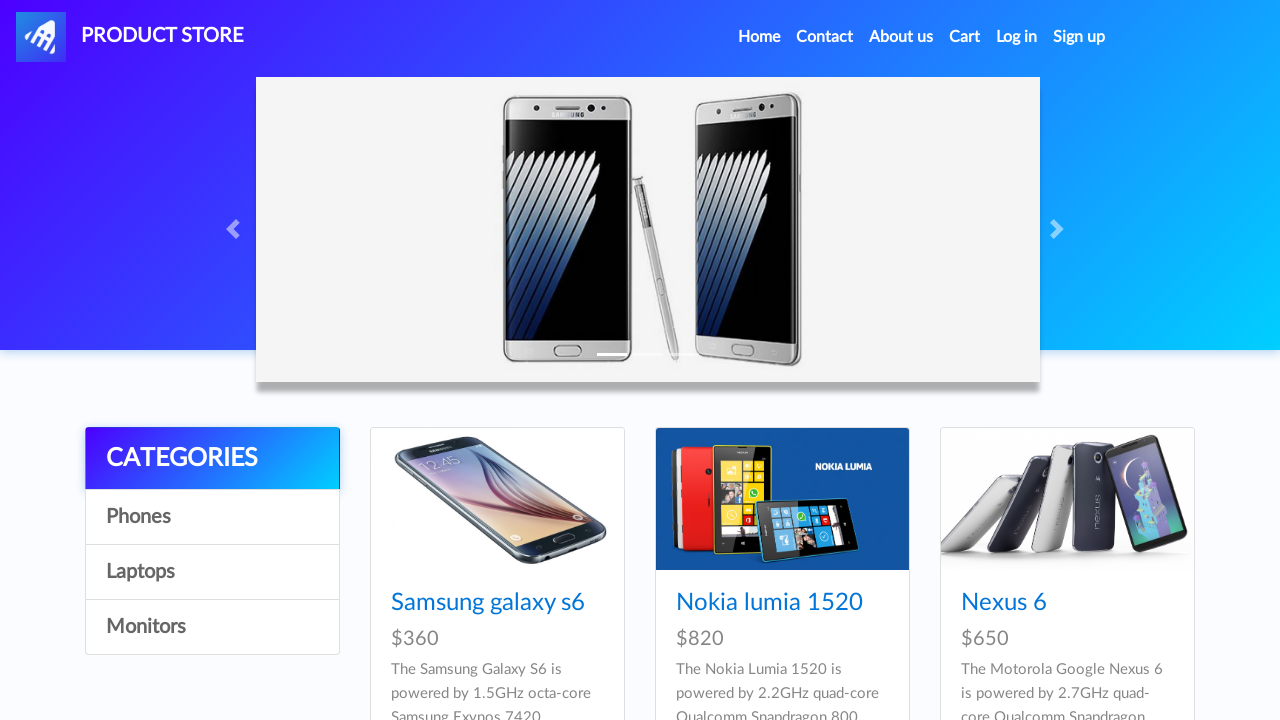

Clicked Contact link to open contact modal at (825, 37) on a:text('Contact')
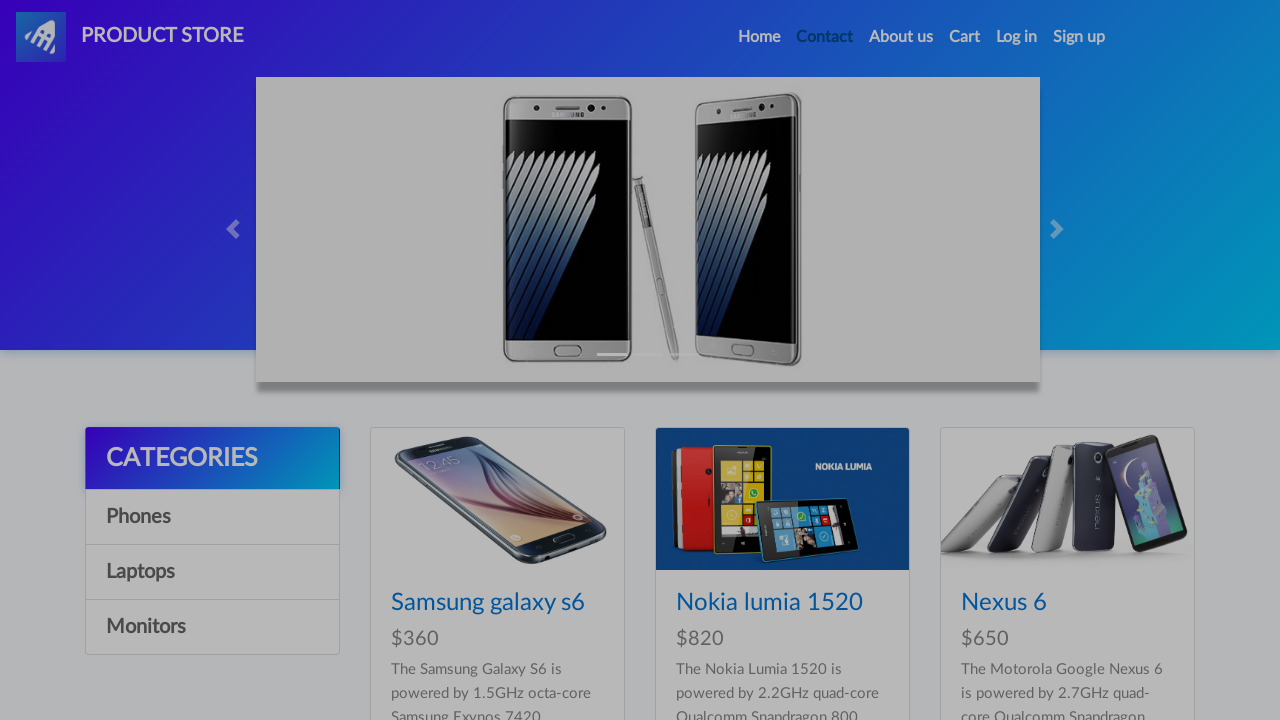

Filled email field with 'testuser123@example.com' on #recipient-email
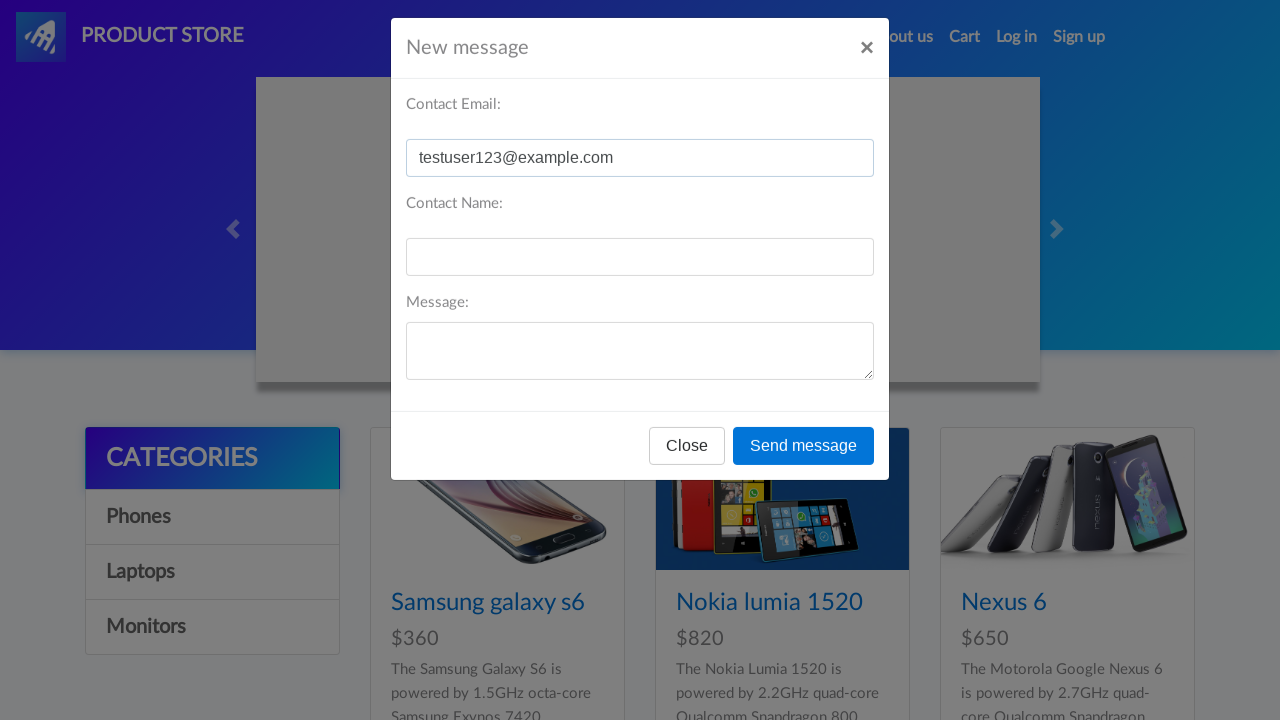

Filled name field with 'John Smith' on #recipient-name
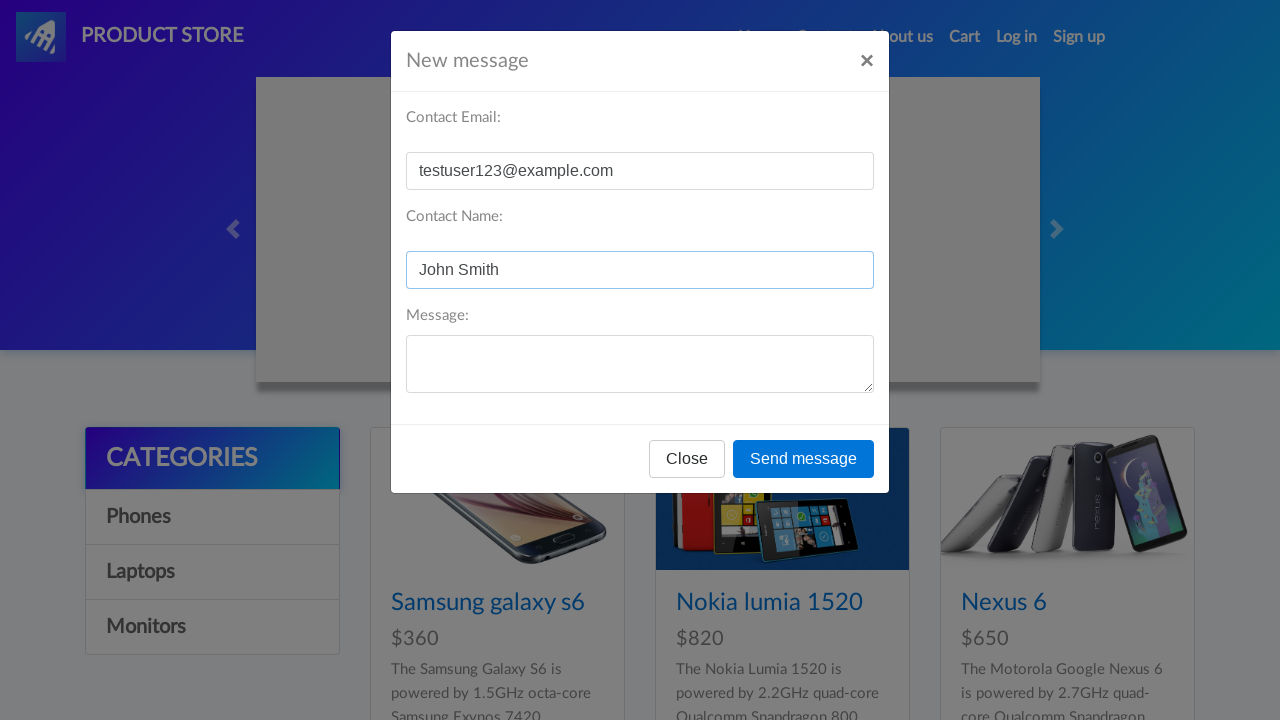

Filled message field with test message on #message-text
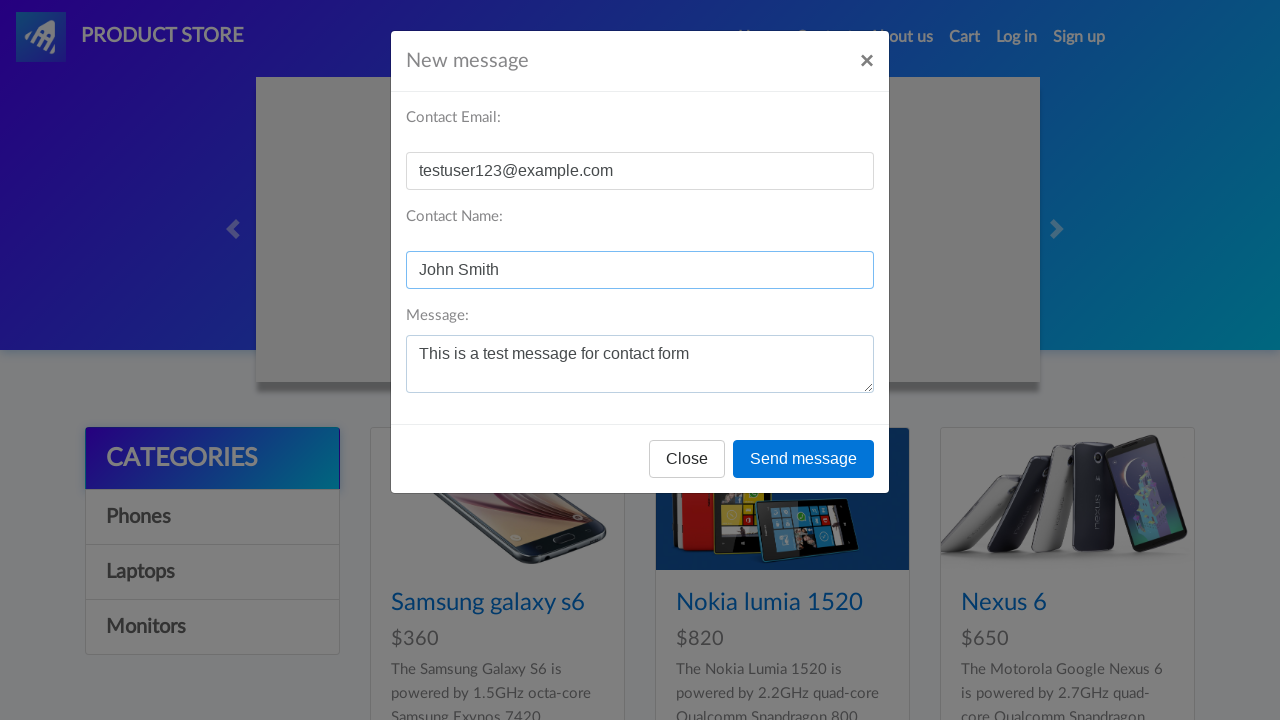

Clicked Send message button to submit contact form at (804, 459) on button:text('Send message')
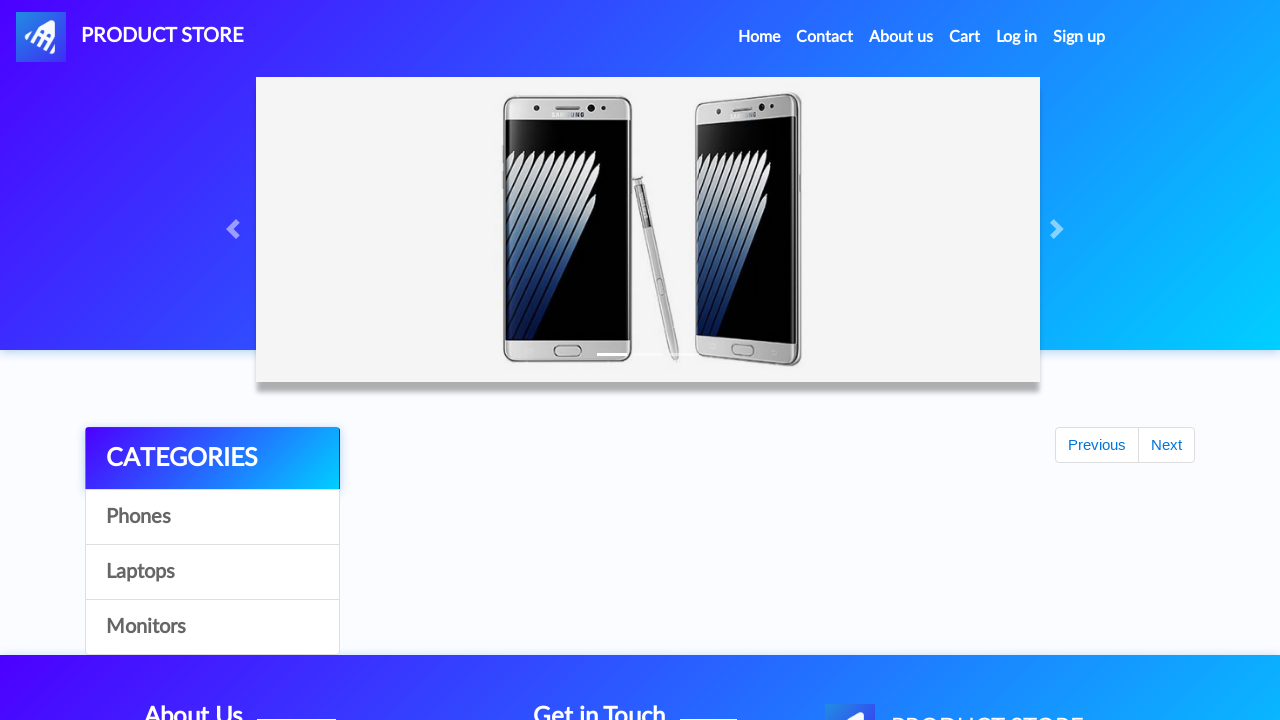

Accepted confirmation dialog
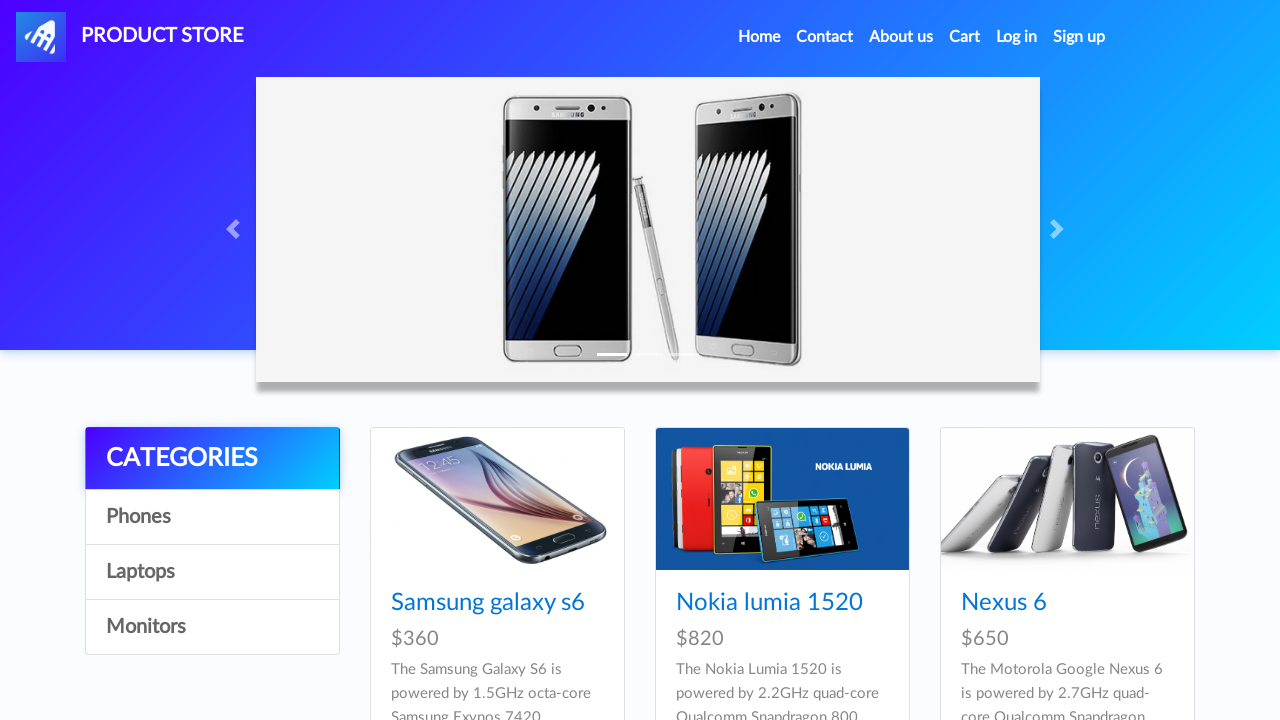

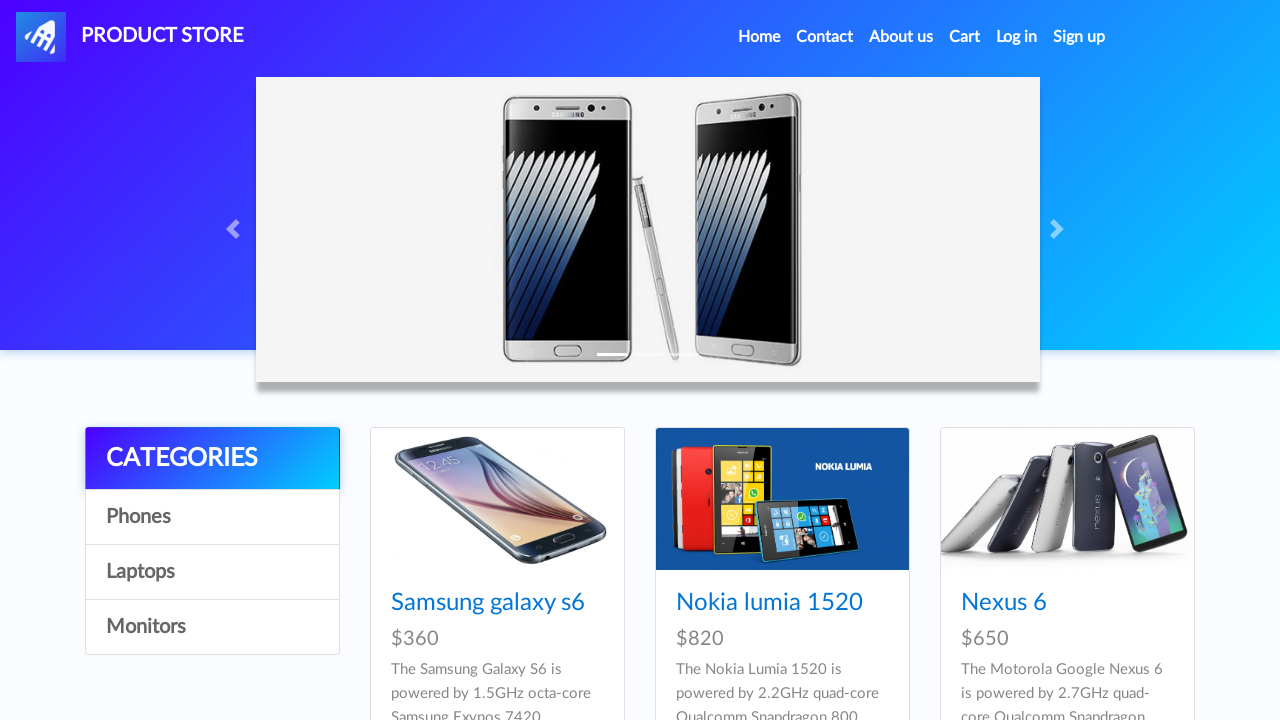